Clicks the second checkbox to uncheck it and verifies it becomes unchecked

Starting URL: http://the-internet.herokuapp.com/checkboxes

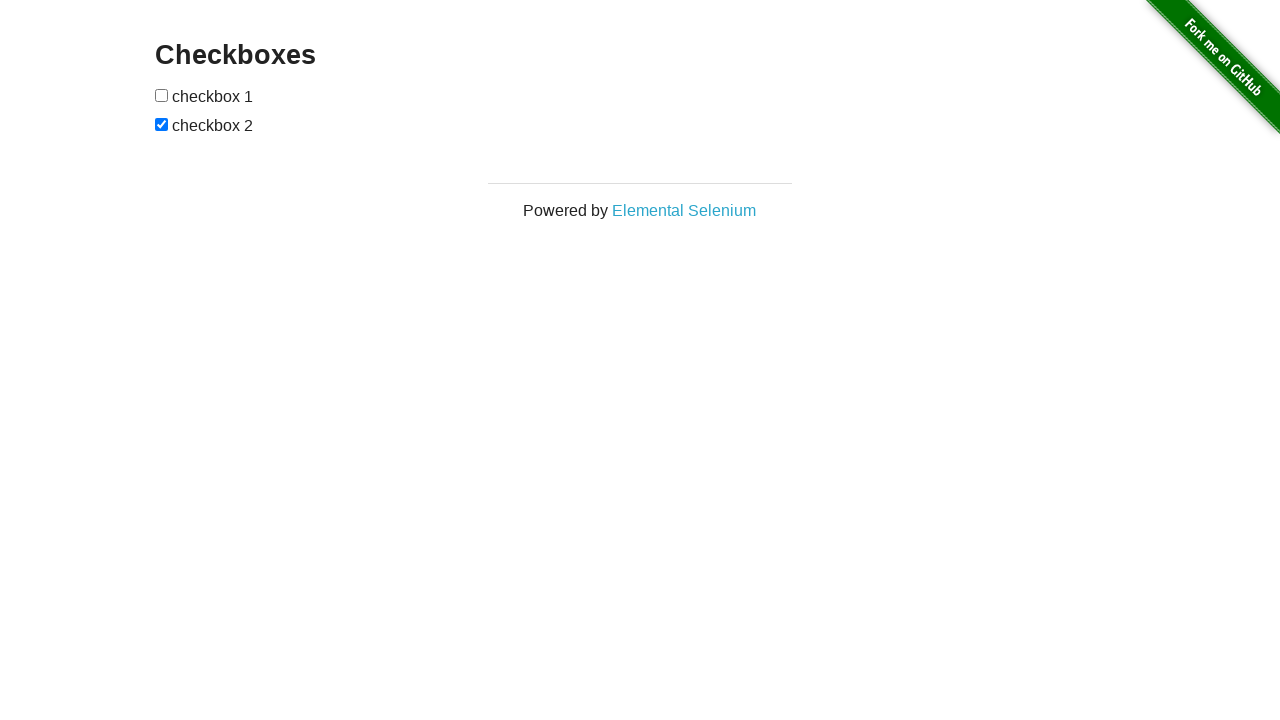

Located and waited for the second checkbox to be available
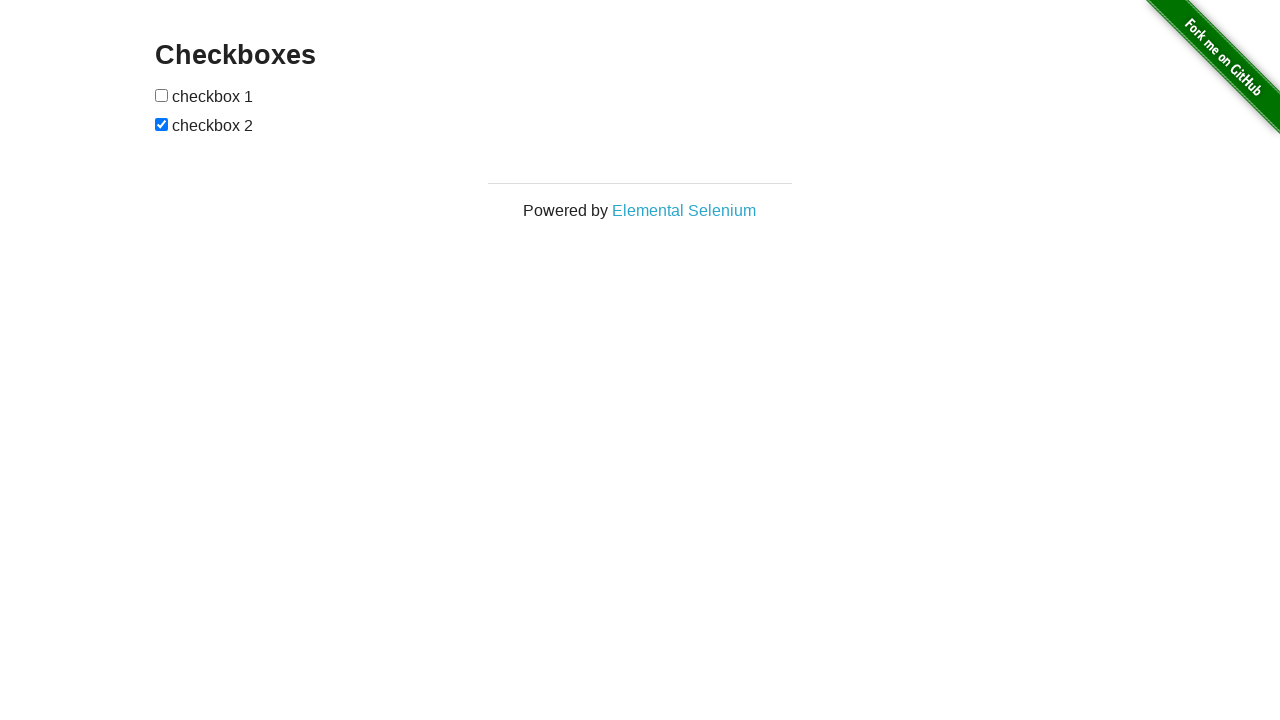

Clicked the second checkbox to uncheck it at (162, 124) on xpath=//*[@id='checkboxes']/*[@type='checkbox'][2]
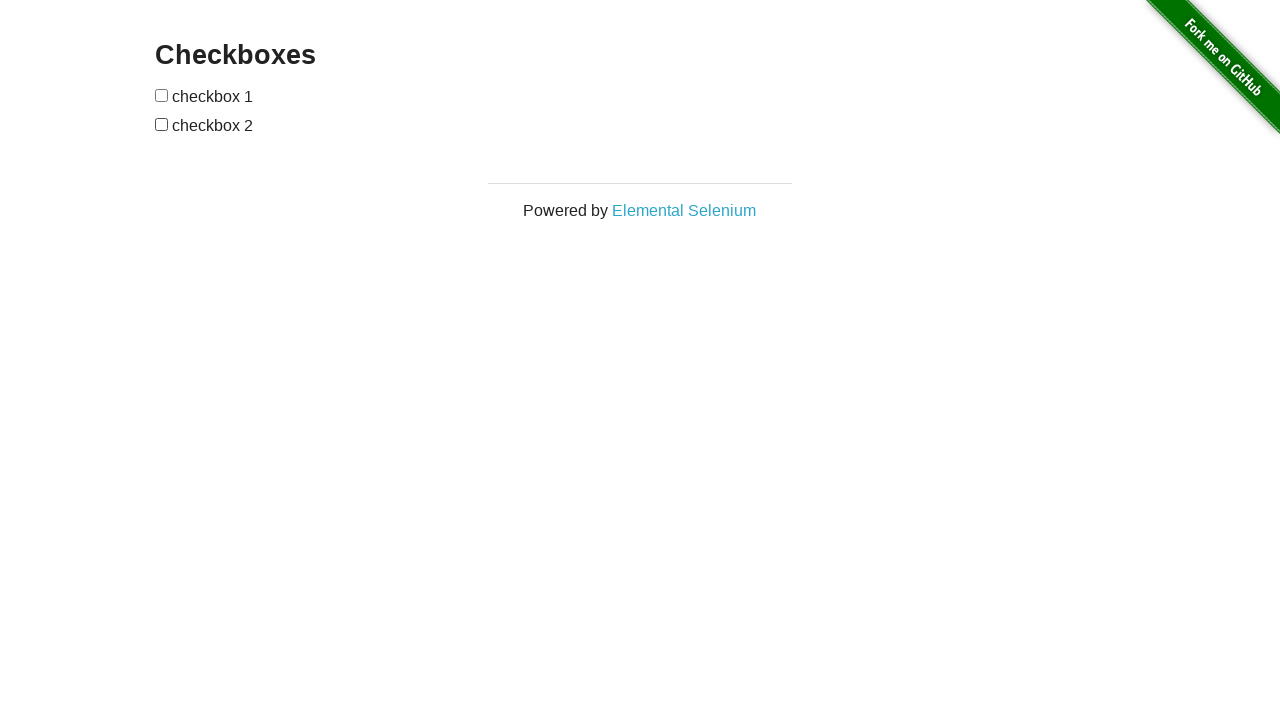

Verified that the second checkbox is now unchecked
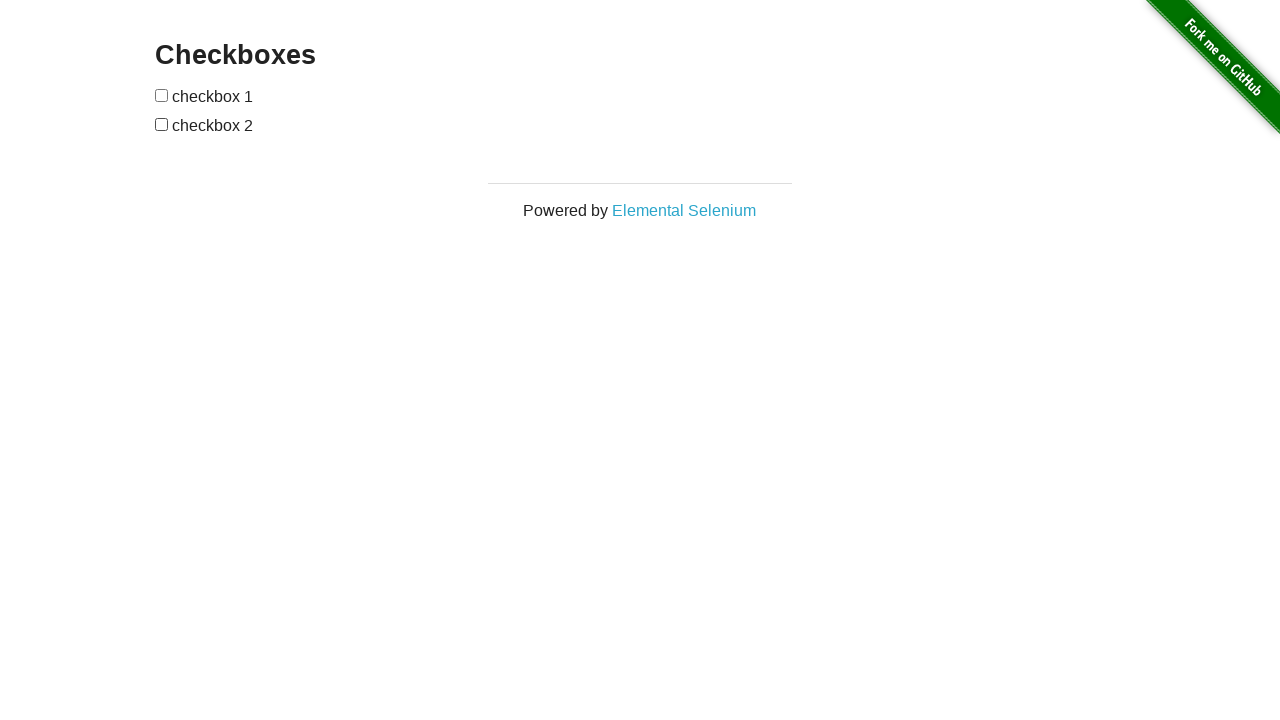

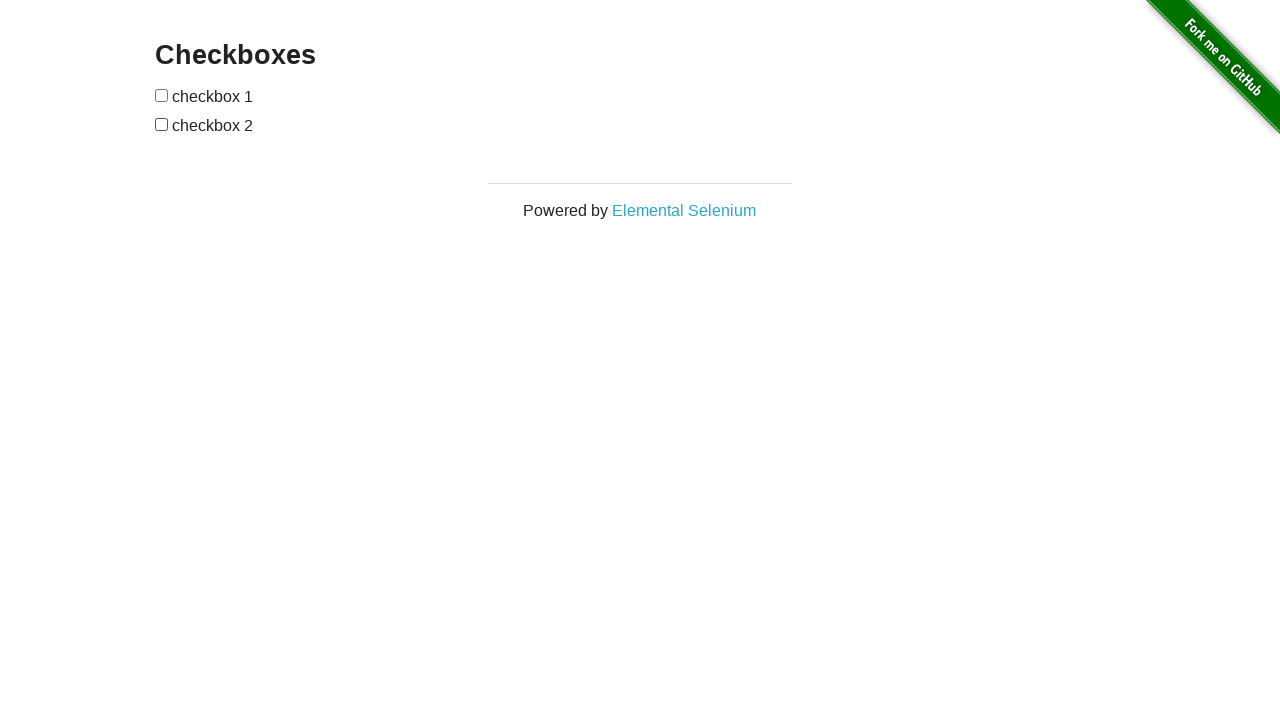